Opens the Test Diary website and verifies the page title matches the expected value.

Starting URL: http://www.testdiary.com/

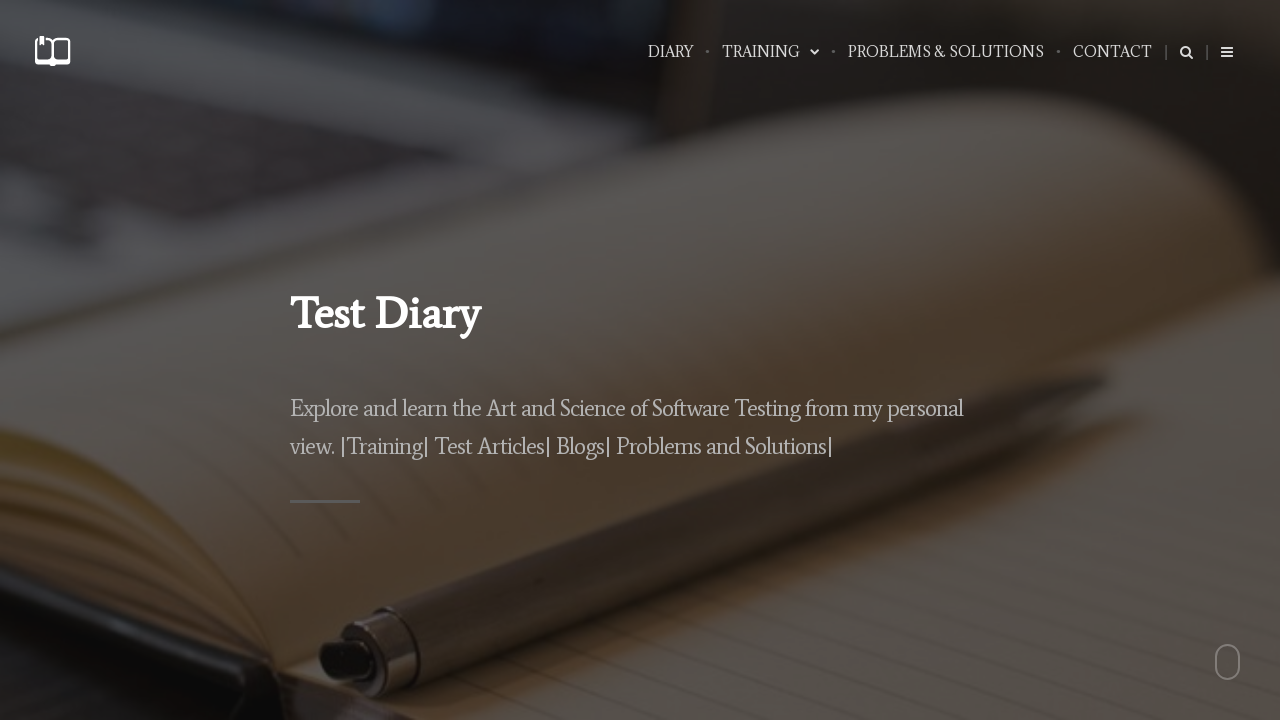

Waited for page to load (domcontentloaded state)
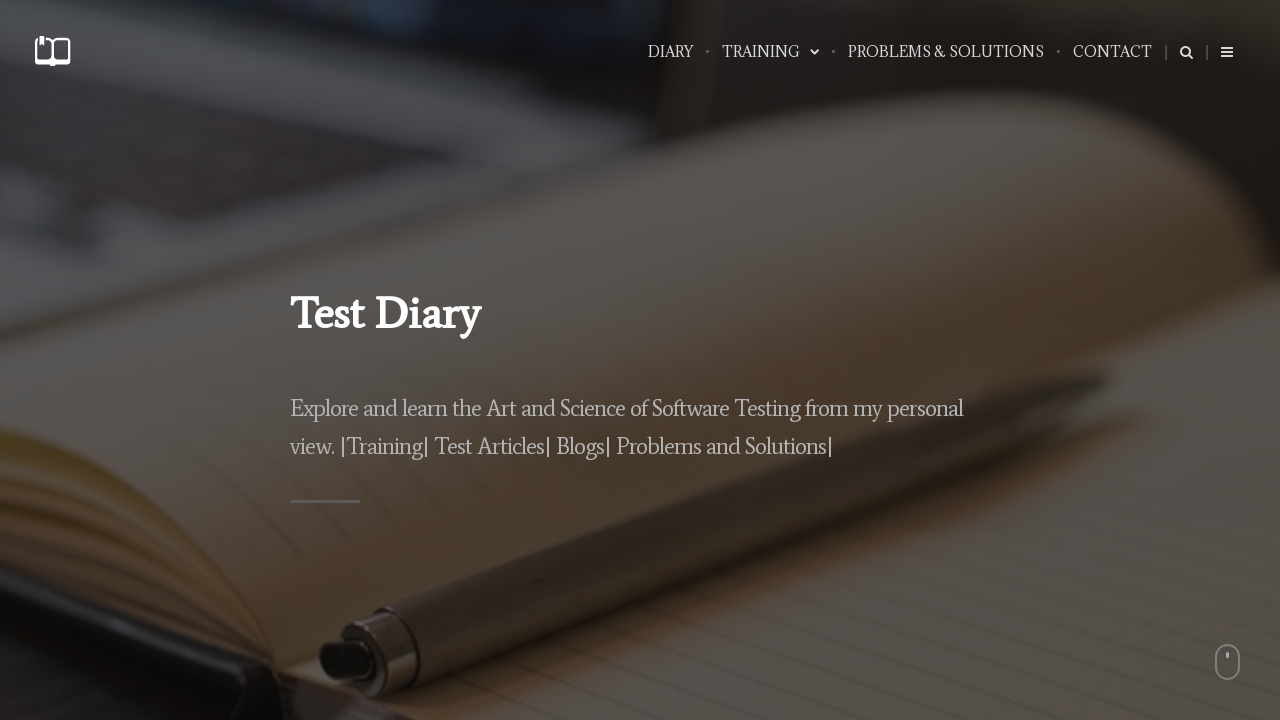

Retrieved page title
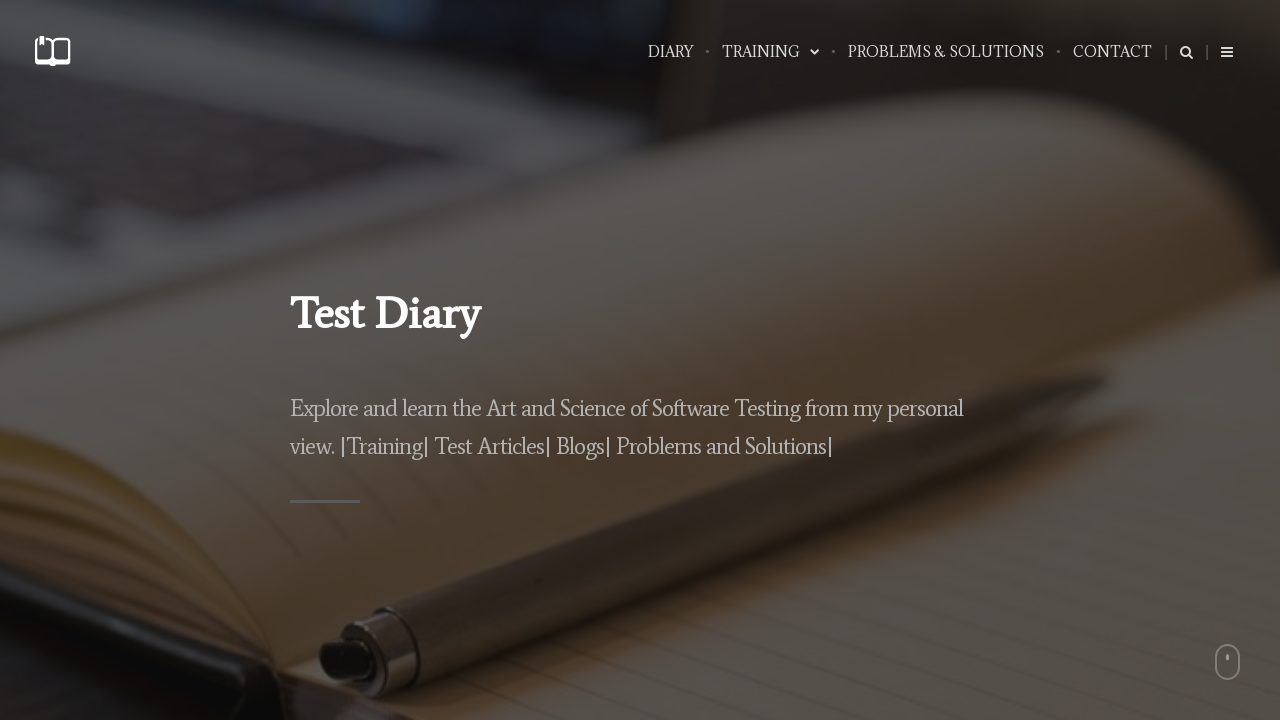

Verified page title matches expected value: 'Test Diary - A software testers guide'
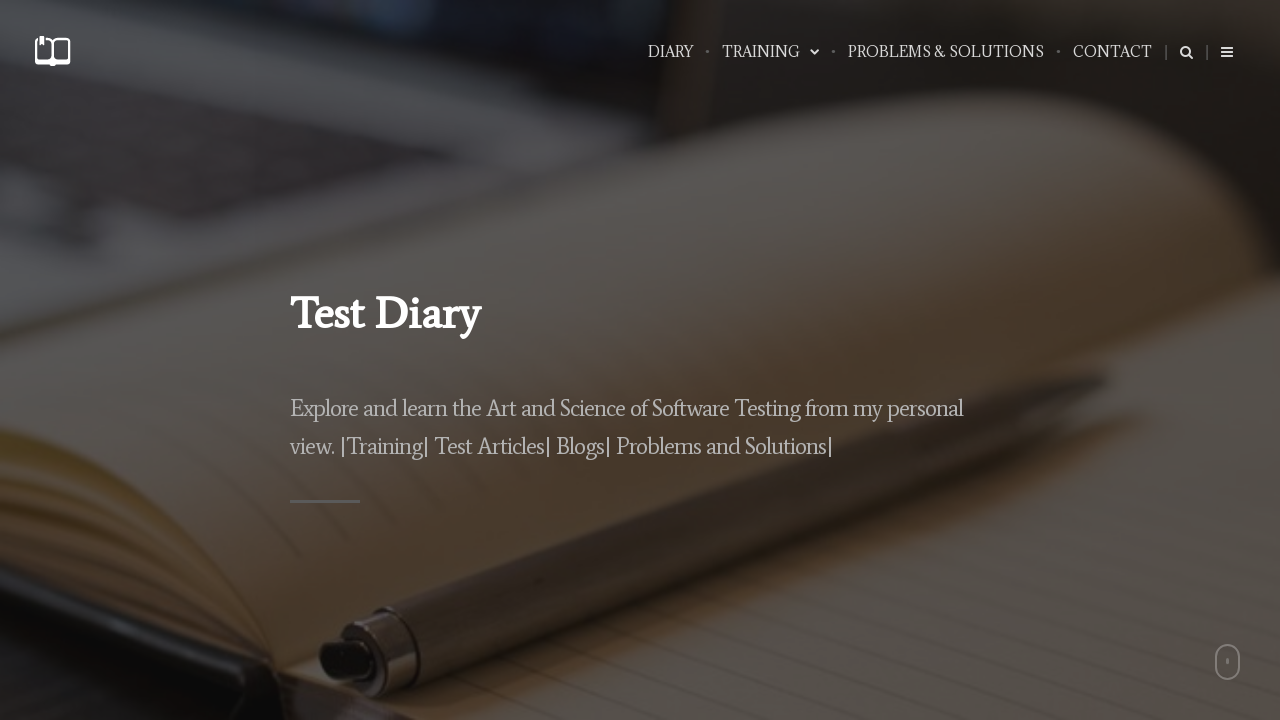

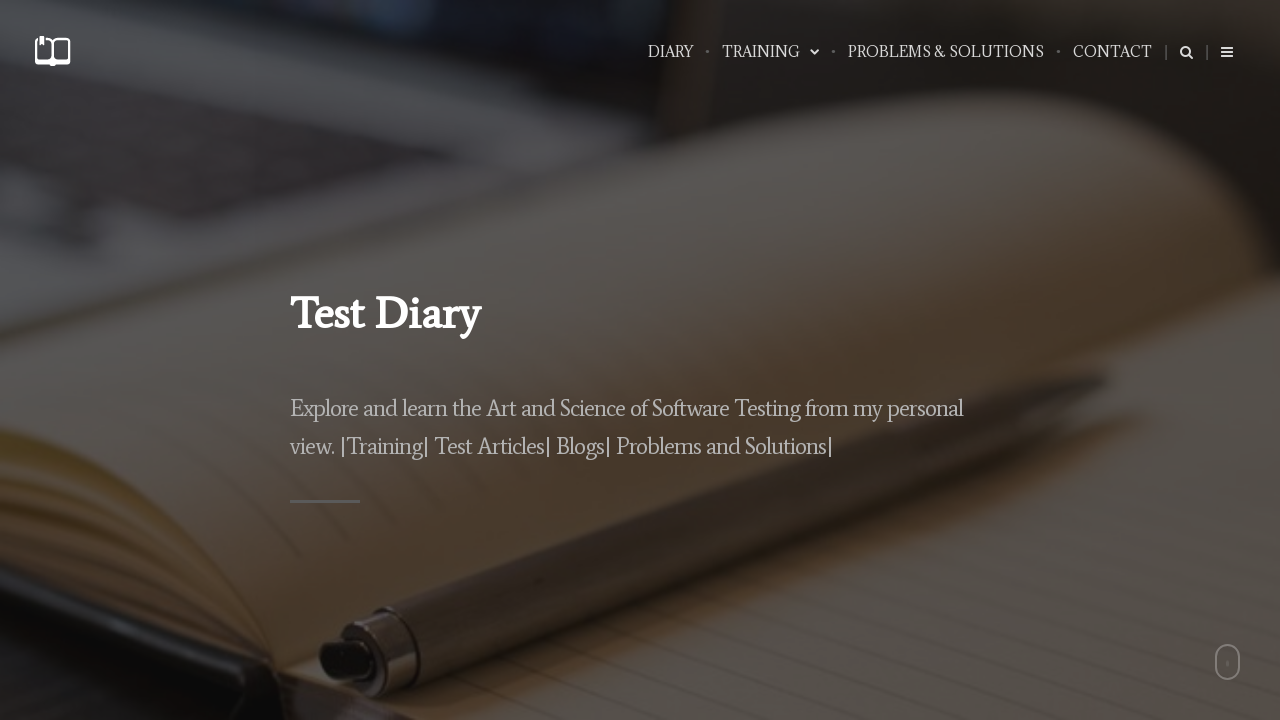